Tests that the Email column in table 1 can be sorted in ascending order by clicking the column header

Starting URL: http://the-internet.herokuapp.com/tables

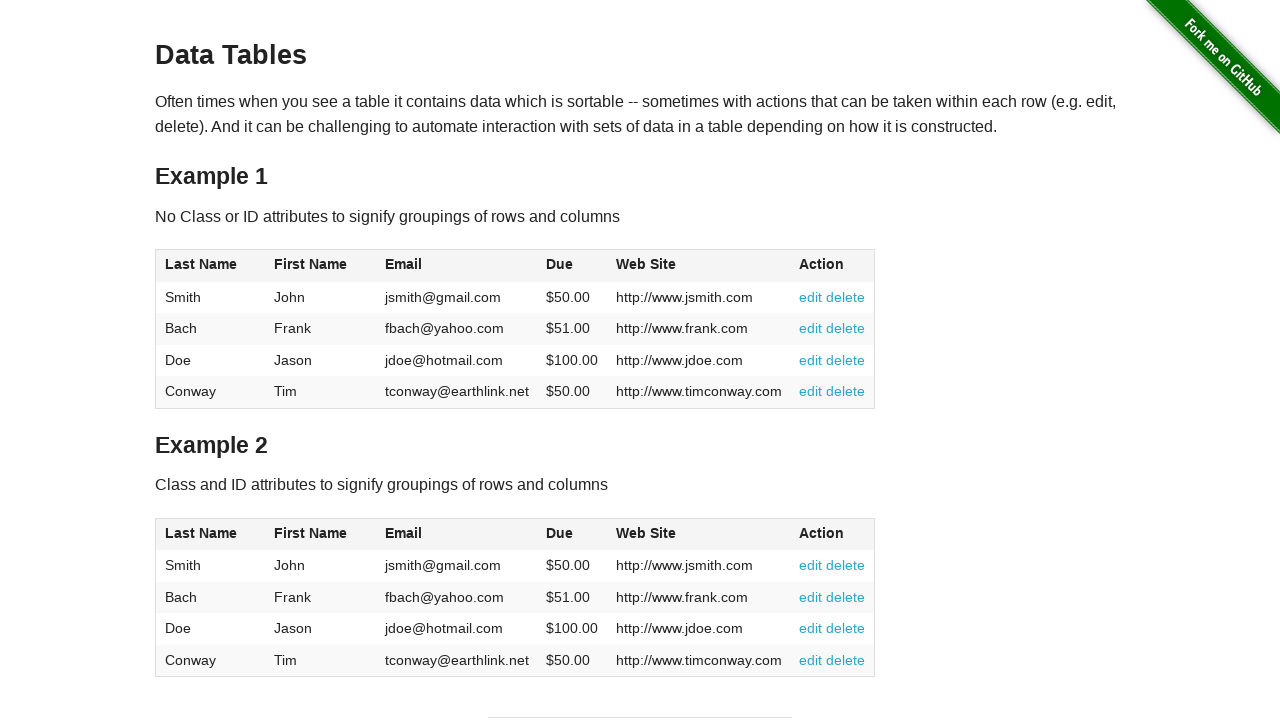

Clicked Email column header in table 1 to sort ascending at (457, 266) on #table1 thead tr th:nth-of-type(3)
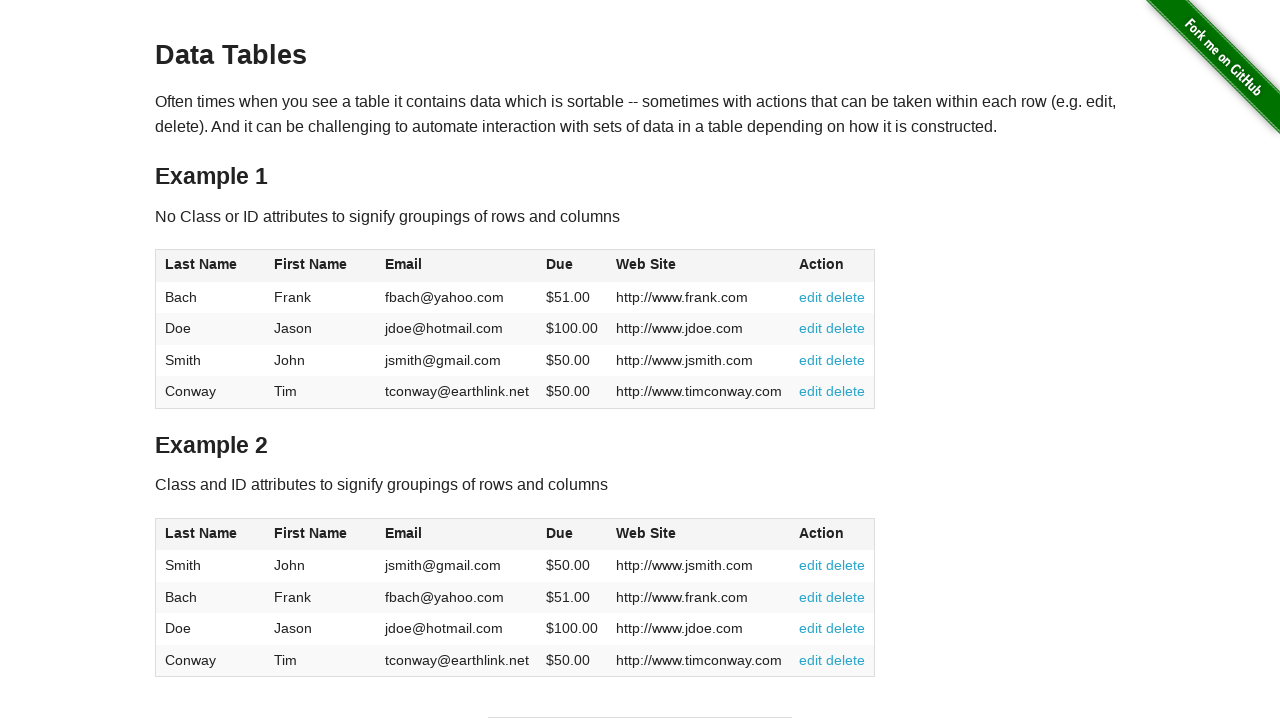

Table 1 sorted by Email column in ascending order
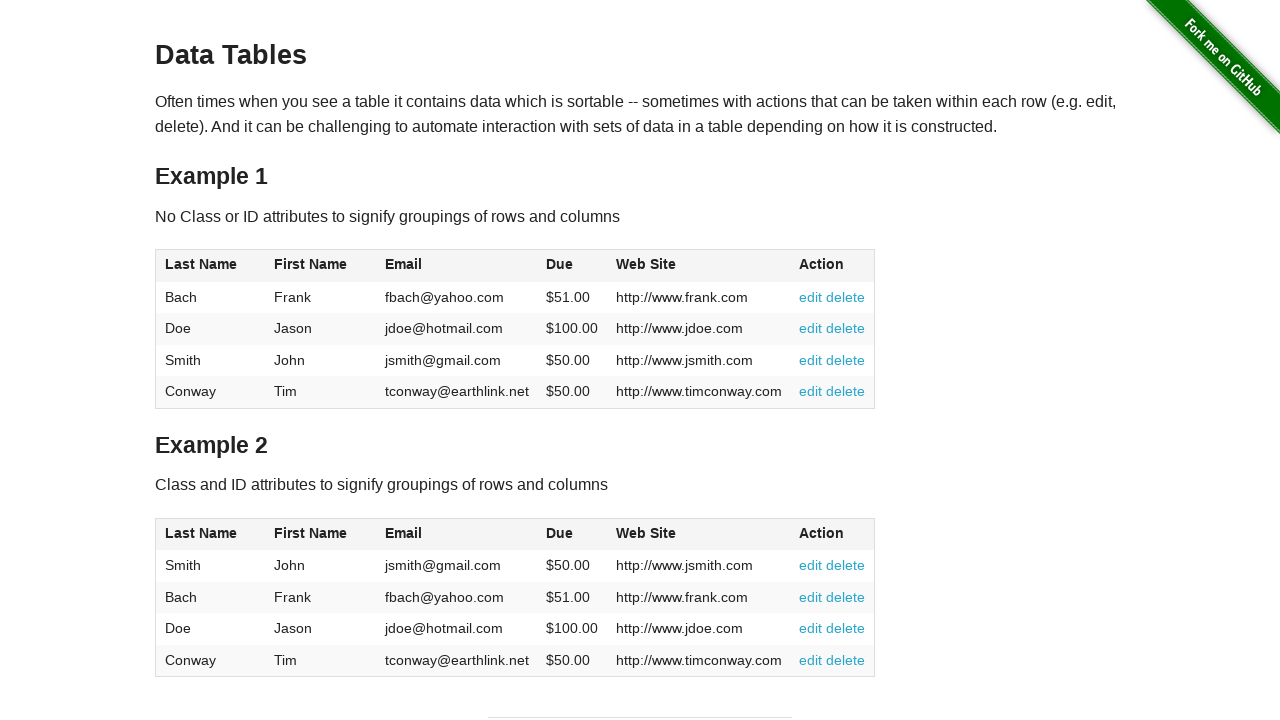

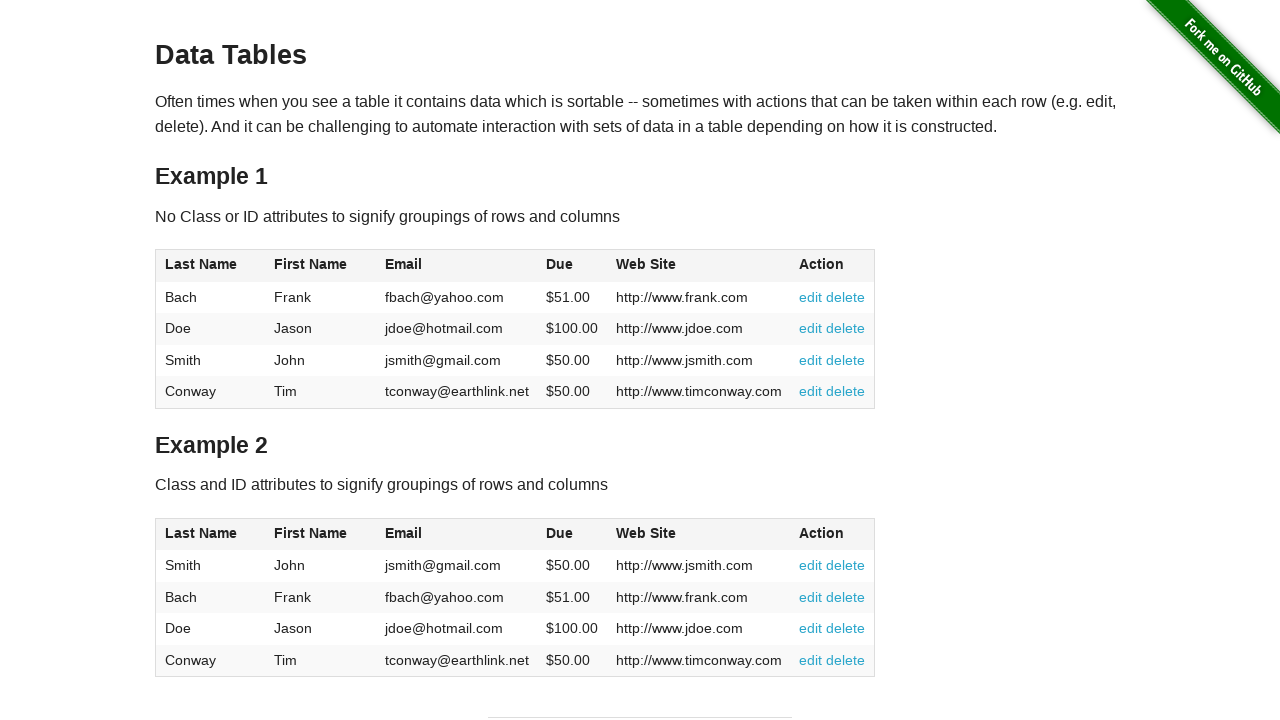